Tests JavaScript alert handling by clicking a button that triggers a JS alert and then accepting the alert dialog

Starting URL: https://the-internet.herokuapp.com/javascript_alerts

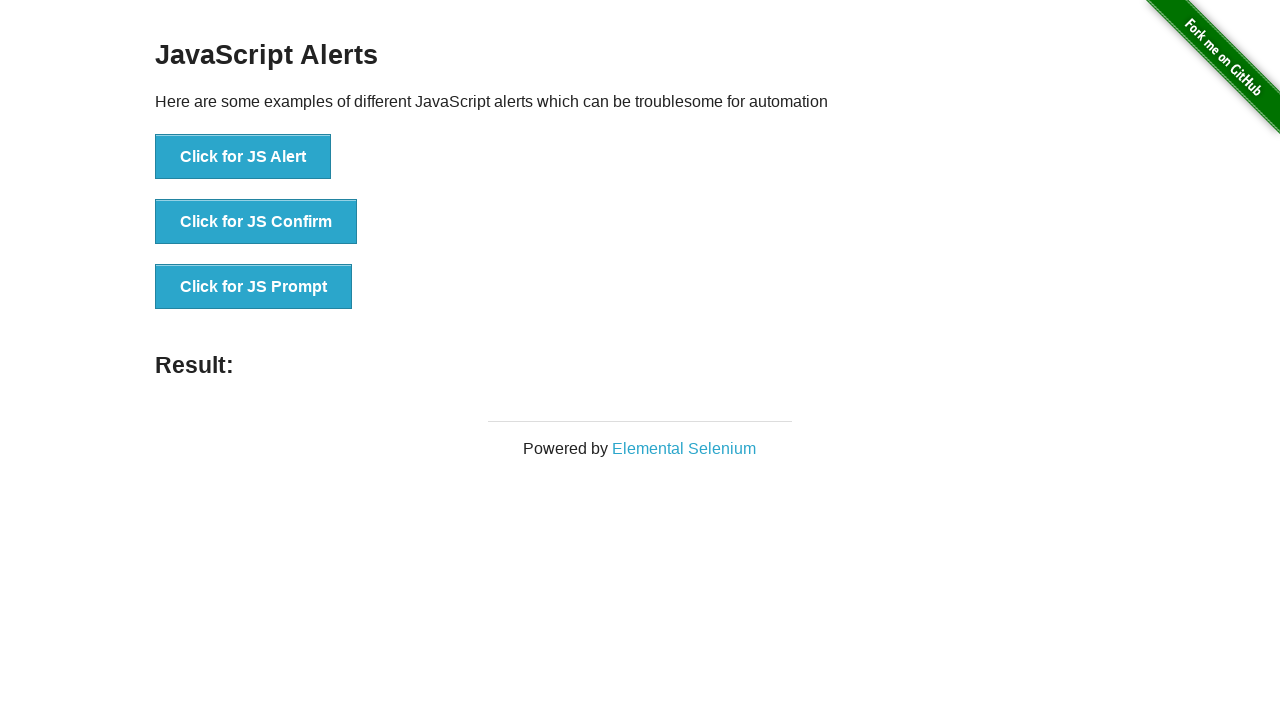

Clicked button to trigger JavaScript alert at (243, 157) on button[onclick='jsAlert()']
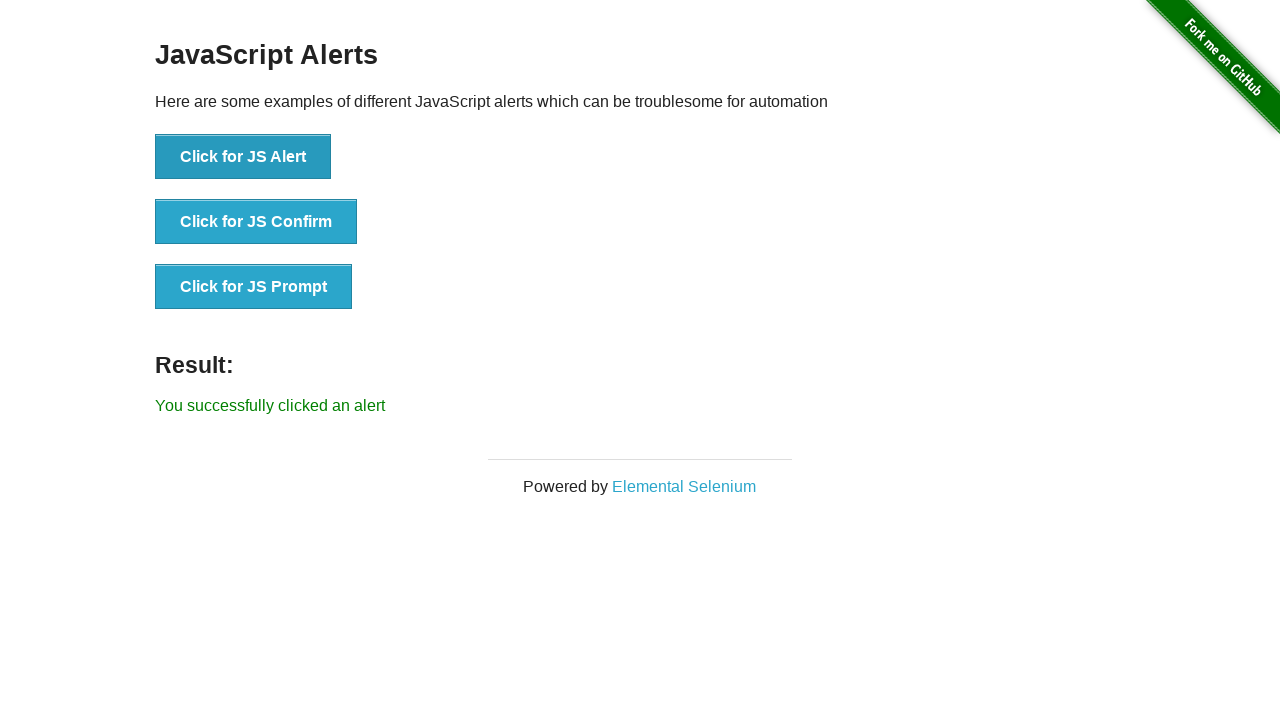

Set up dialog handler to accept the alert
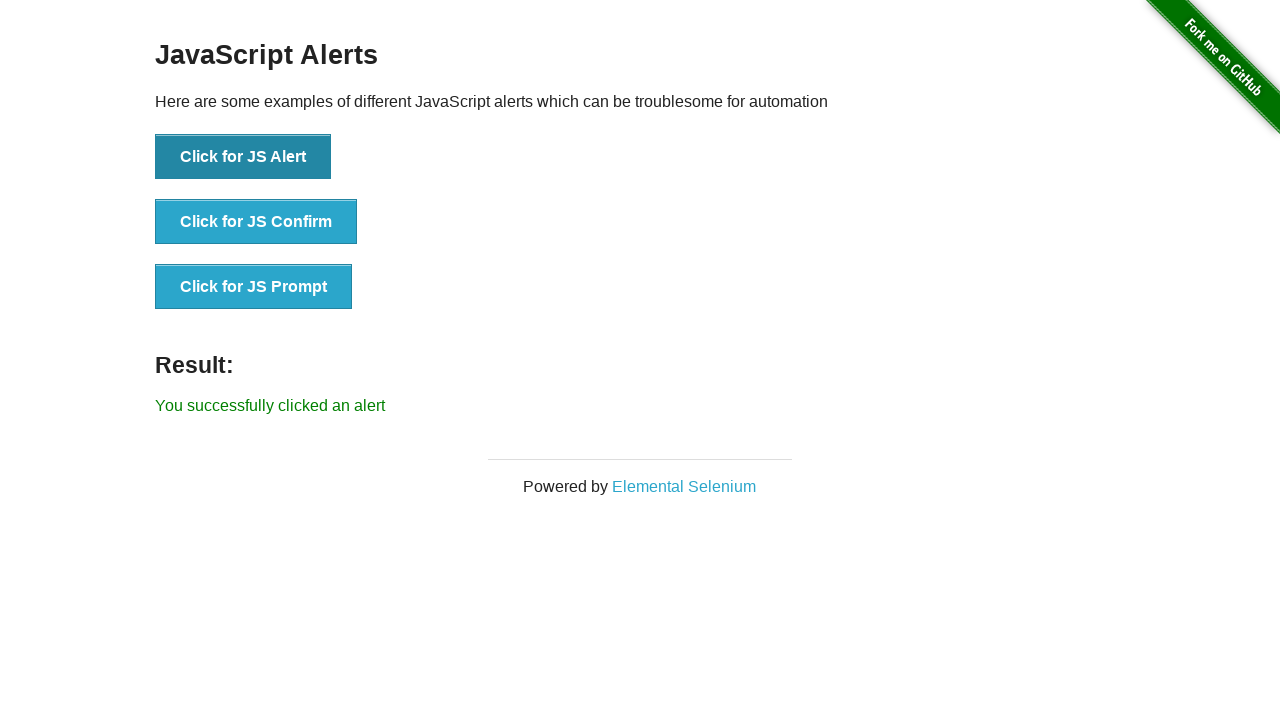

Alert was accepted and result message appeared
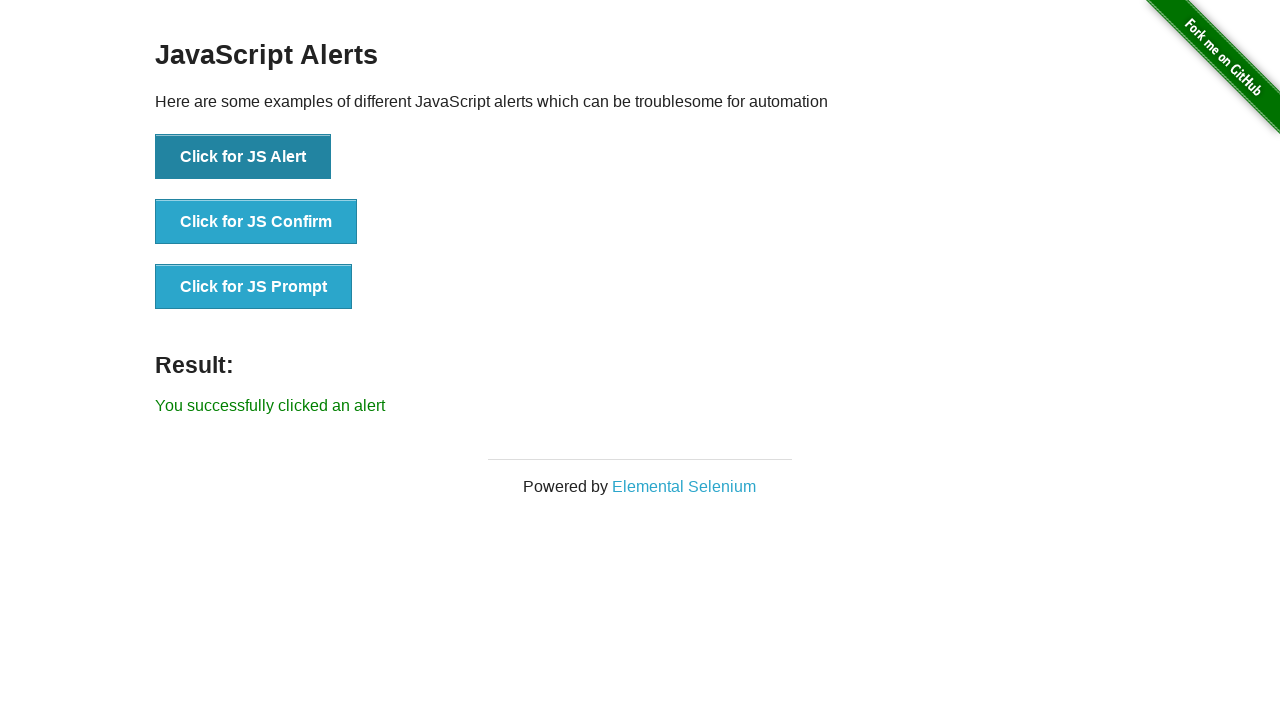

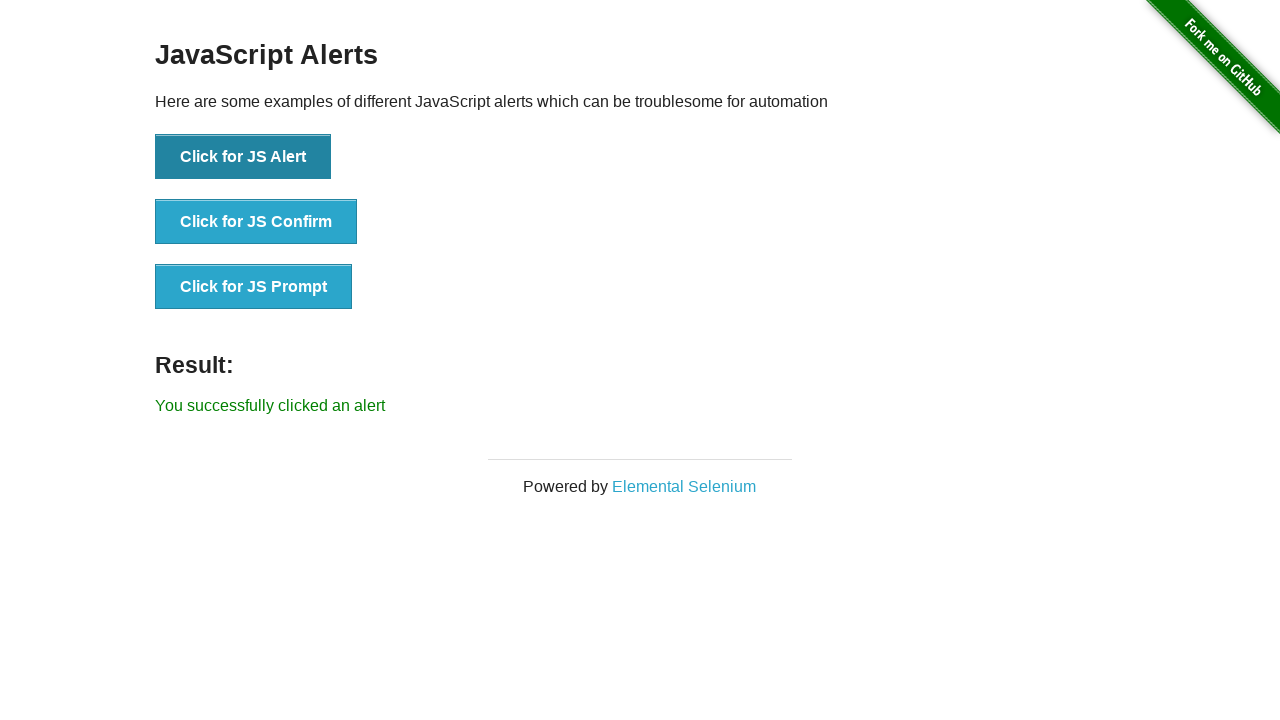